Tests expanding a collapsible section and clicking the about link that appears, demonstrating wait that returns an element.

Starting URL: https://eviltester.github.io/synchole/collapseable.html

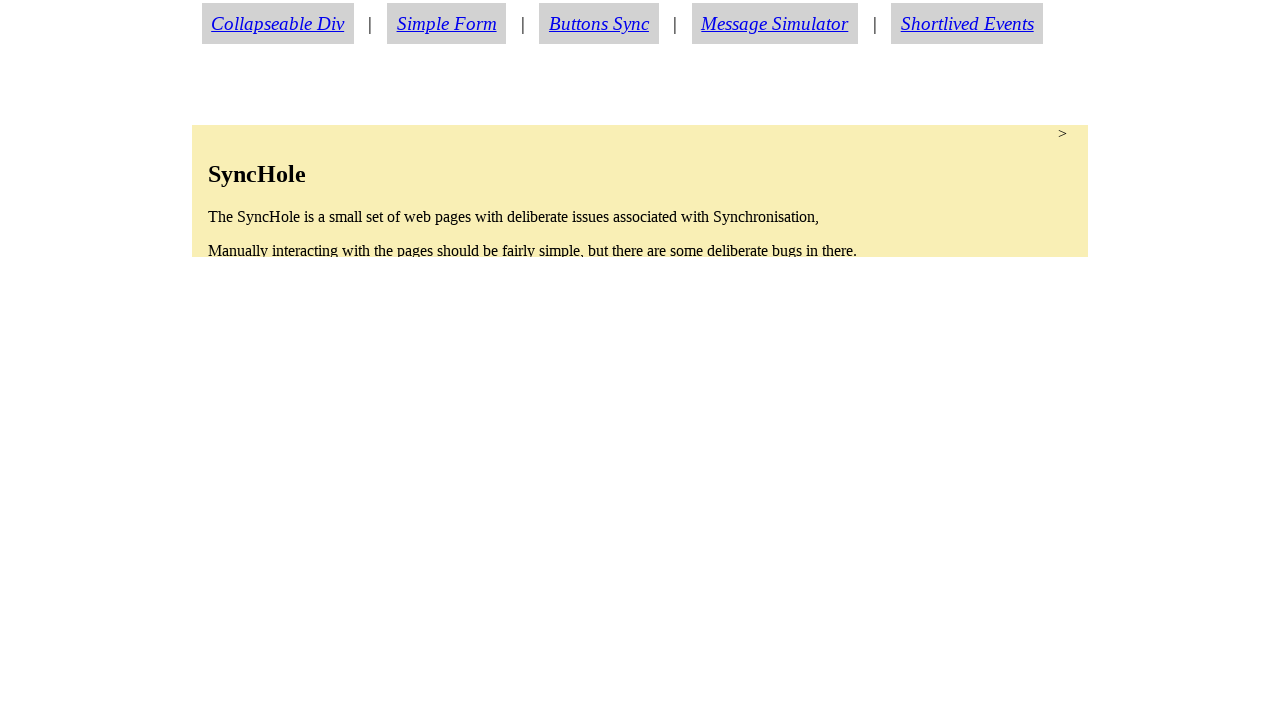

Navigated to collapsible section test page
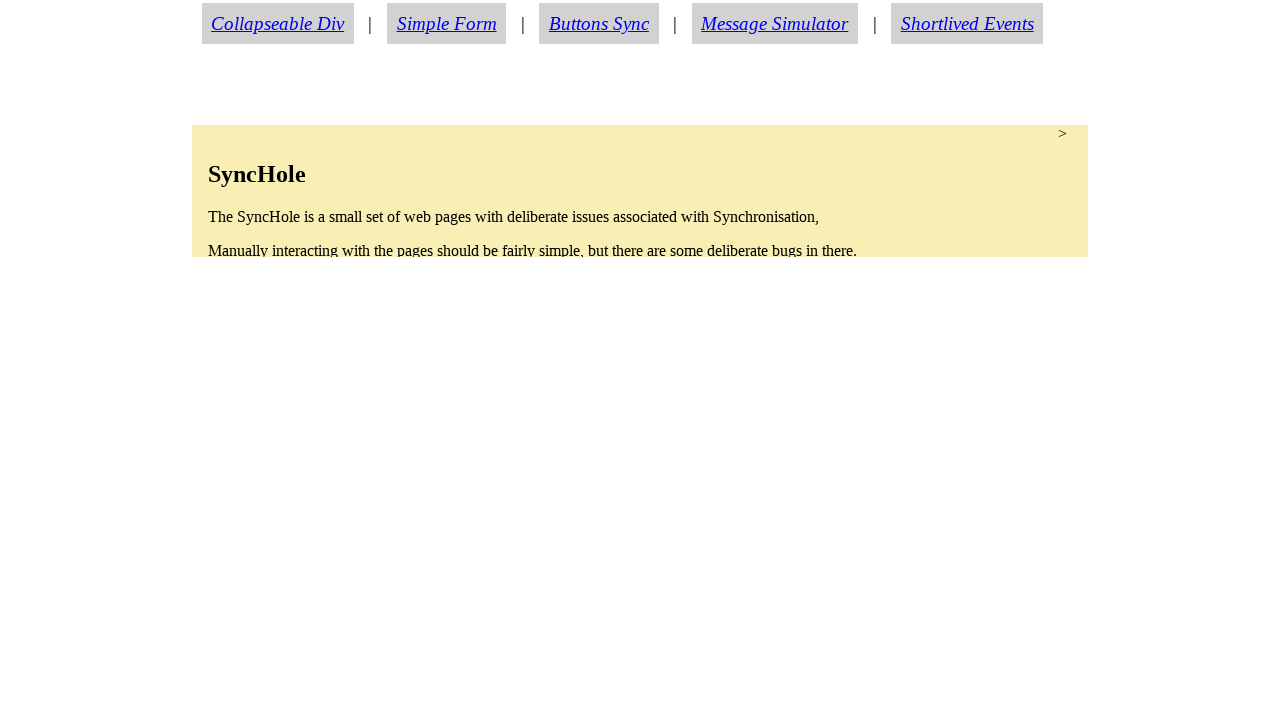

Clicked on collapsible section to expand it at (640, 191) on section.condense
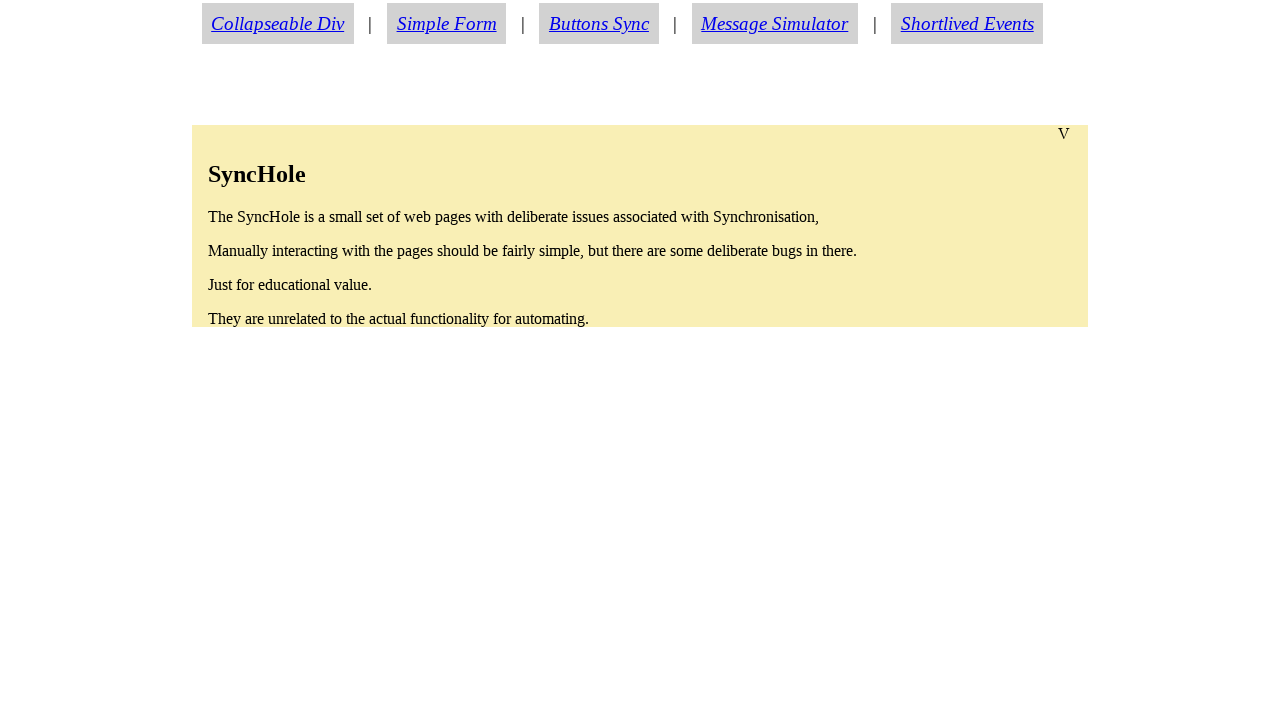

About link became visible after expanding section
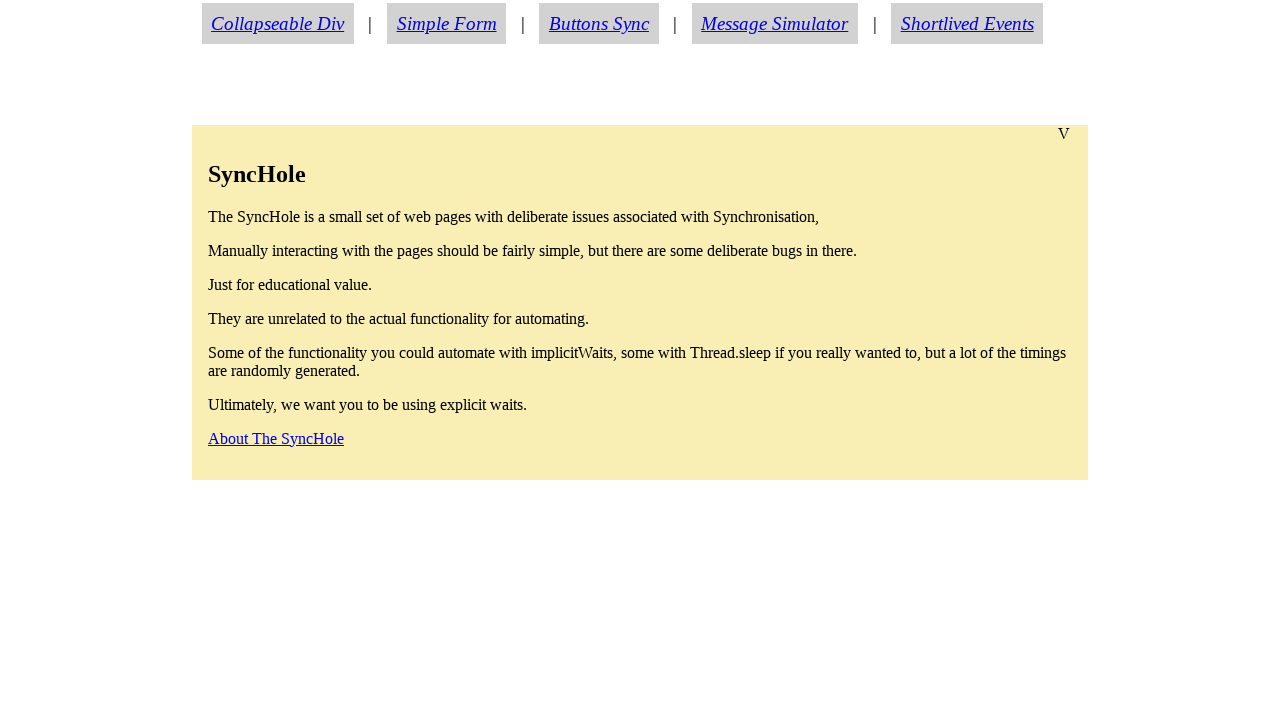

Clicked on about link at (276, 438) on a#aboutlink
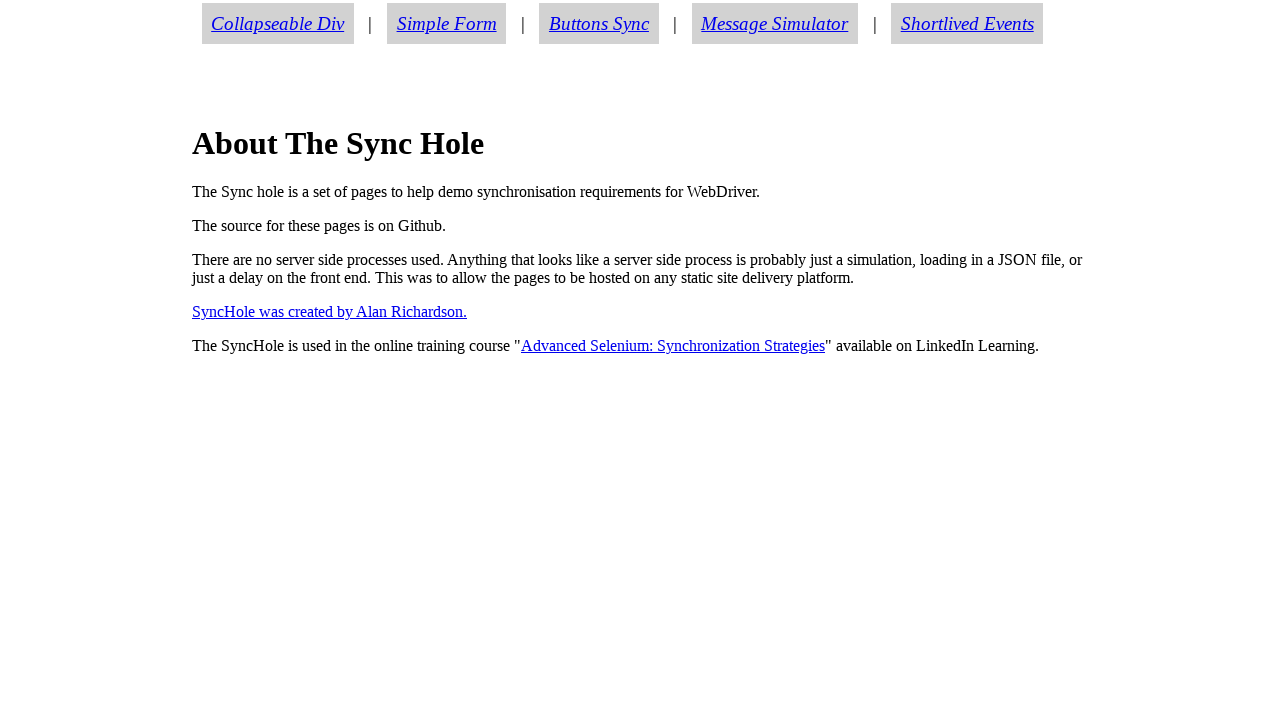

Successfully navigated to about.html page
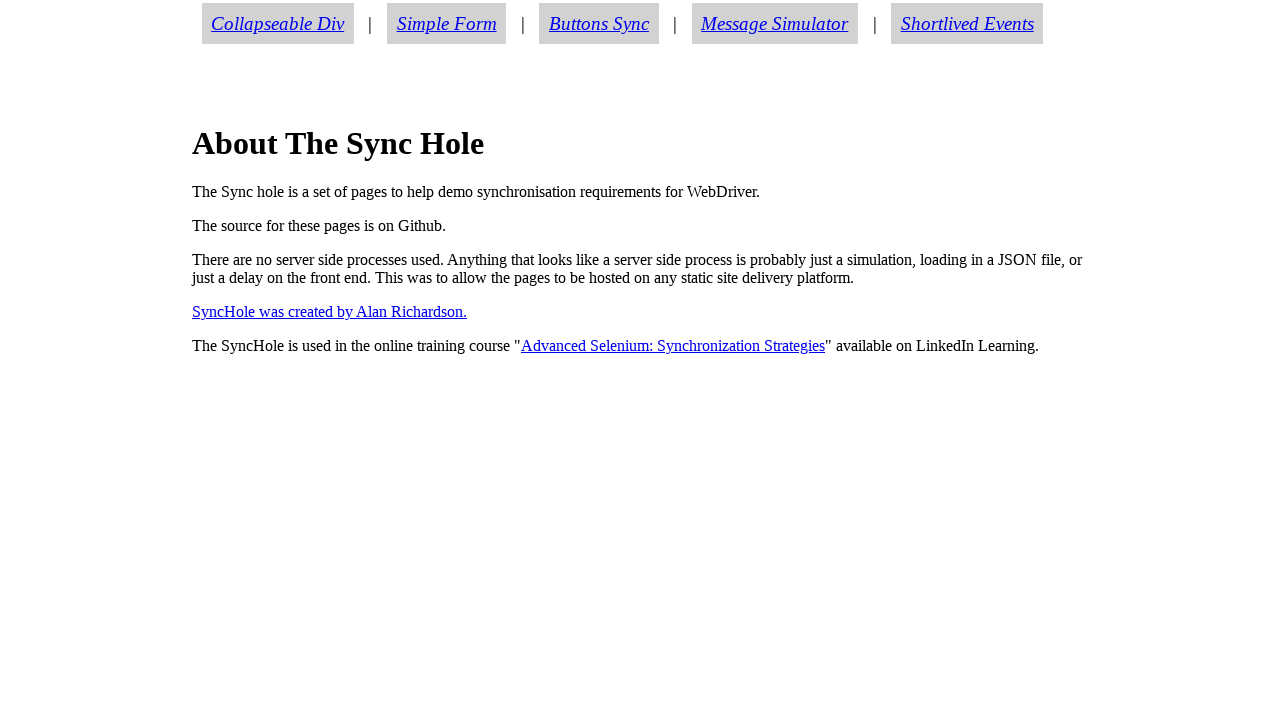

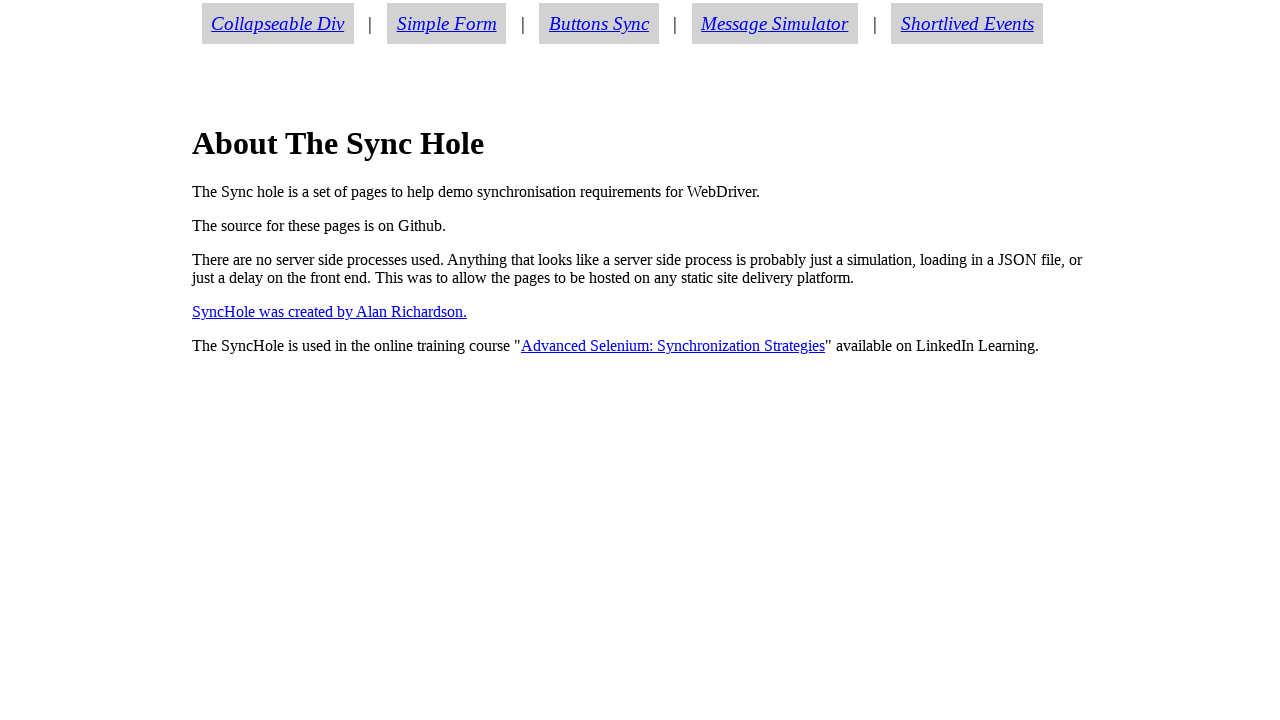